Tests file upload functionality on the demoqa upload-download page by uploading a file using the file input element

Starting URL: https://demoqa.com/upload-download

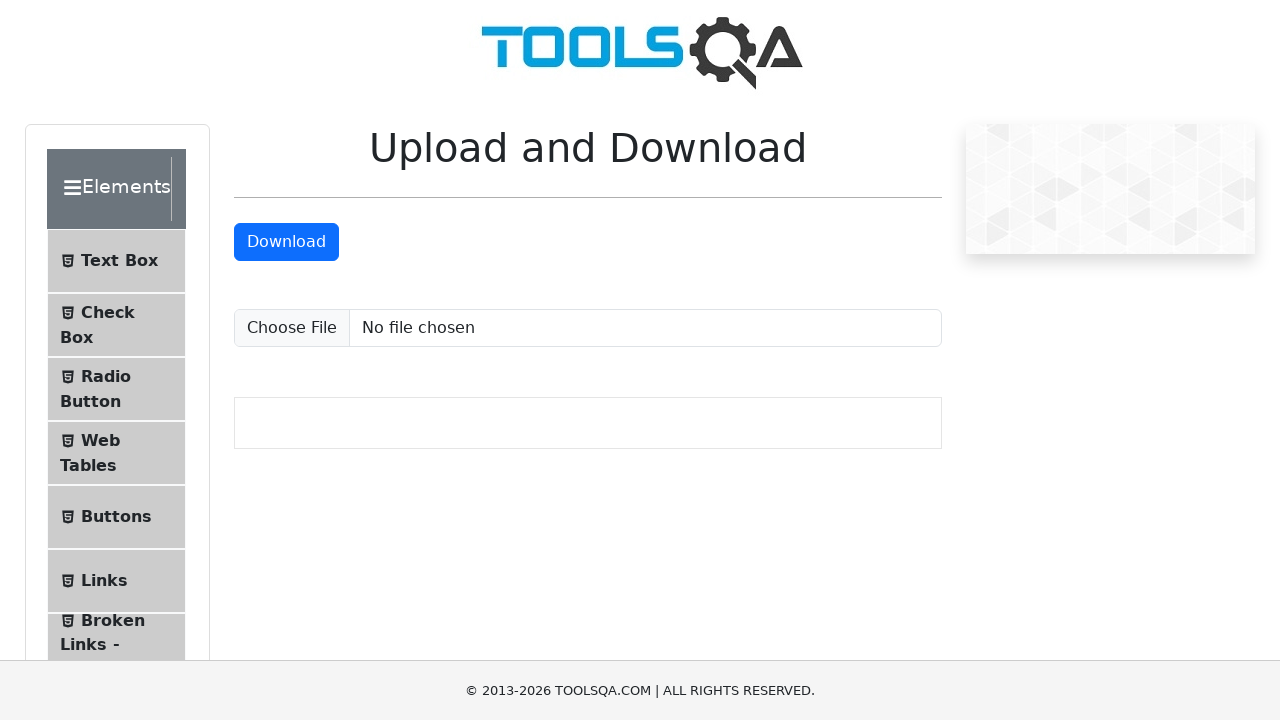

Created temporary test file 'TestUploadFile.txt' with test content
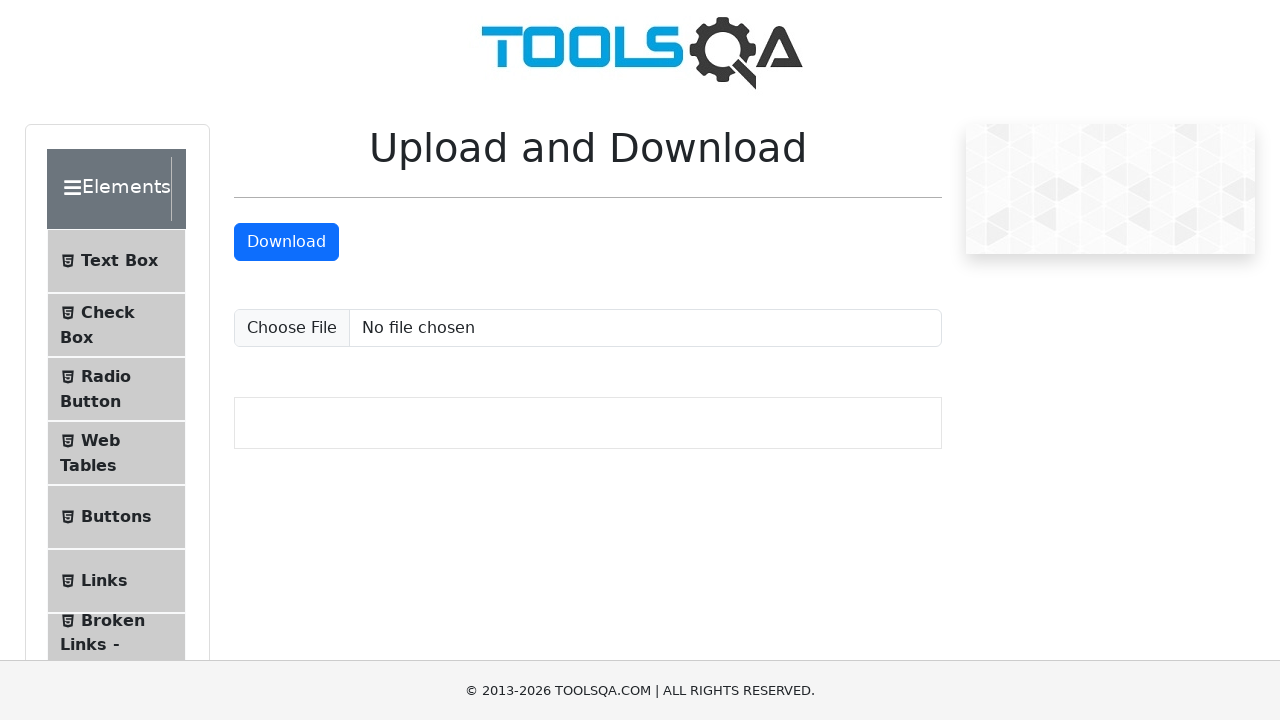

Uploaded test file using file input element
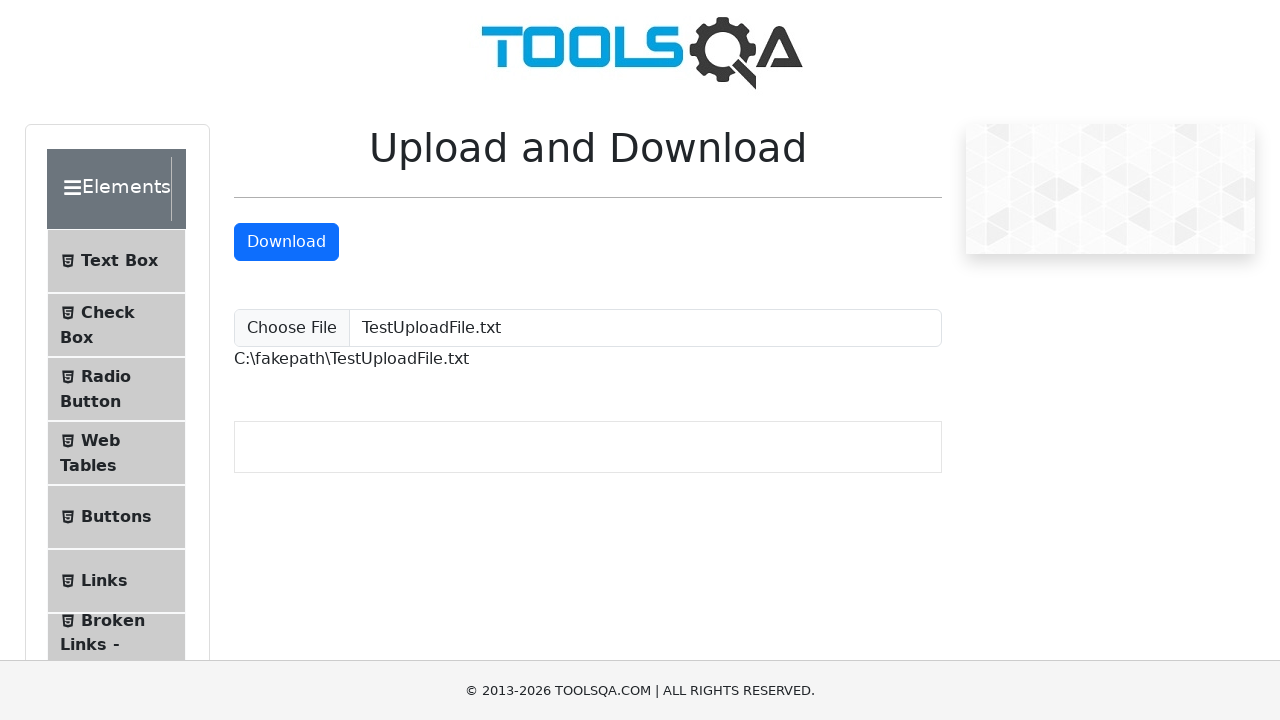

Verified upload completion - uploaded file path element appeared
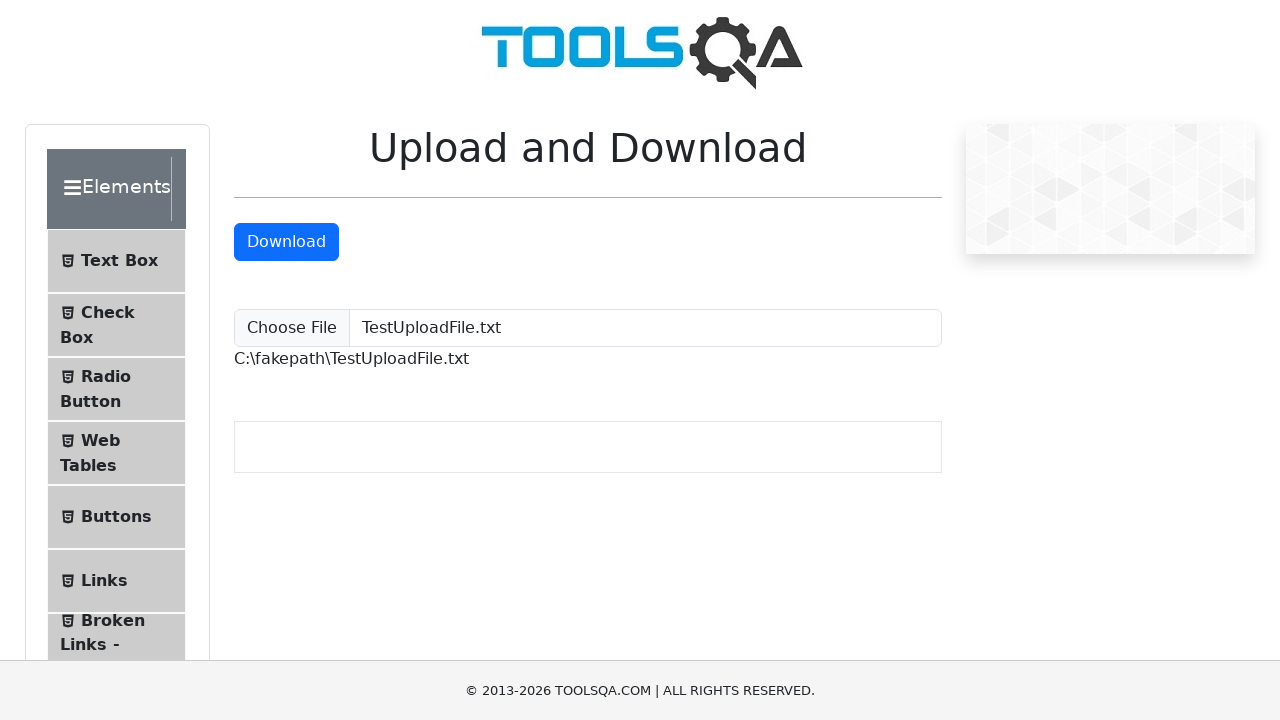

Cleaned up temporary test file
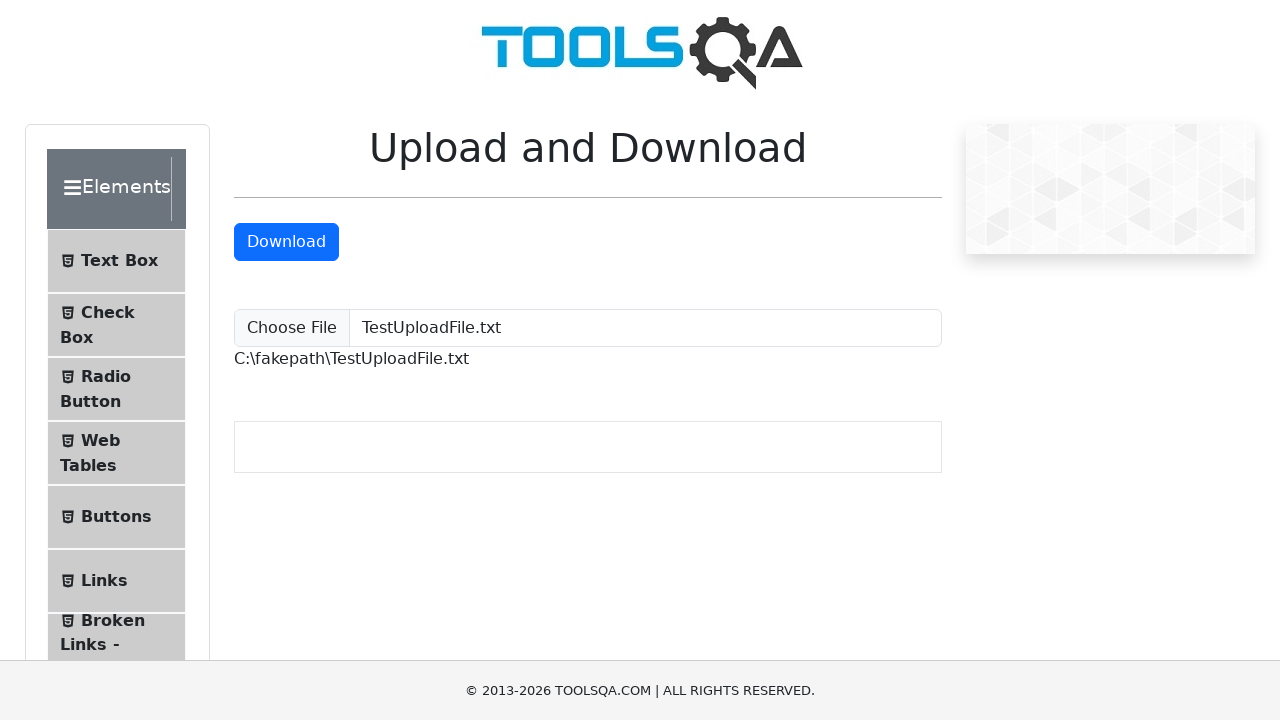

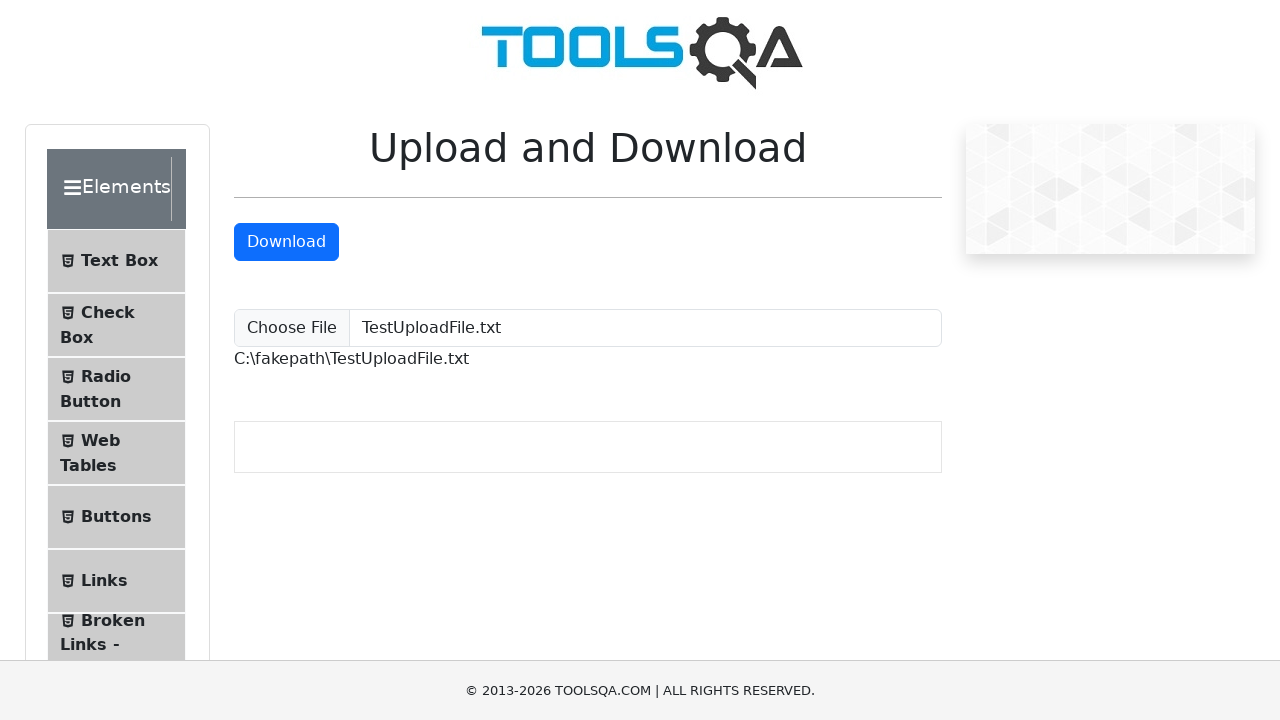